Tests explicit wait by waiting for a timed alert button and handling the alert that appears after 5 seconds

Starting URL: https://demoqa.com/alerts

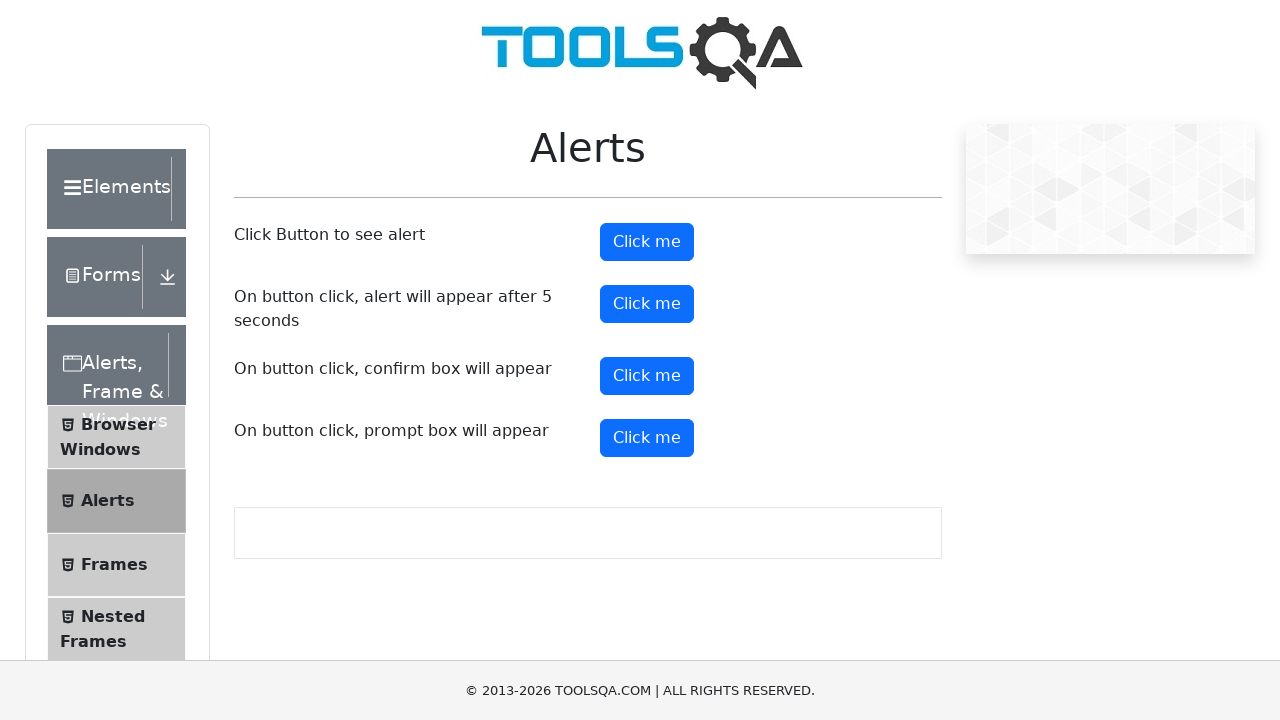

Scrolled to bottom of page
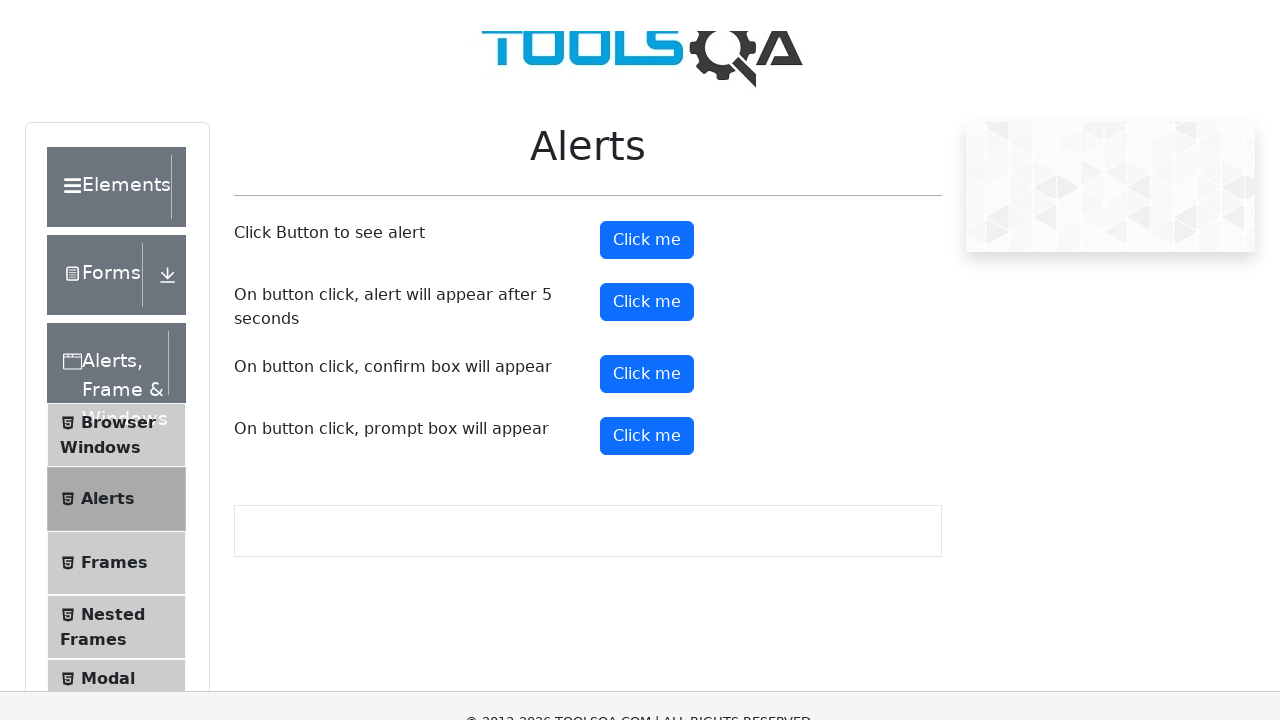

Set up dialog handler to accept alerts
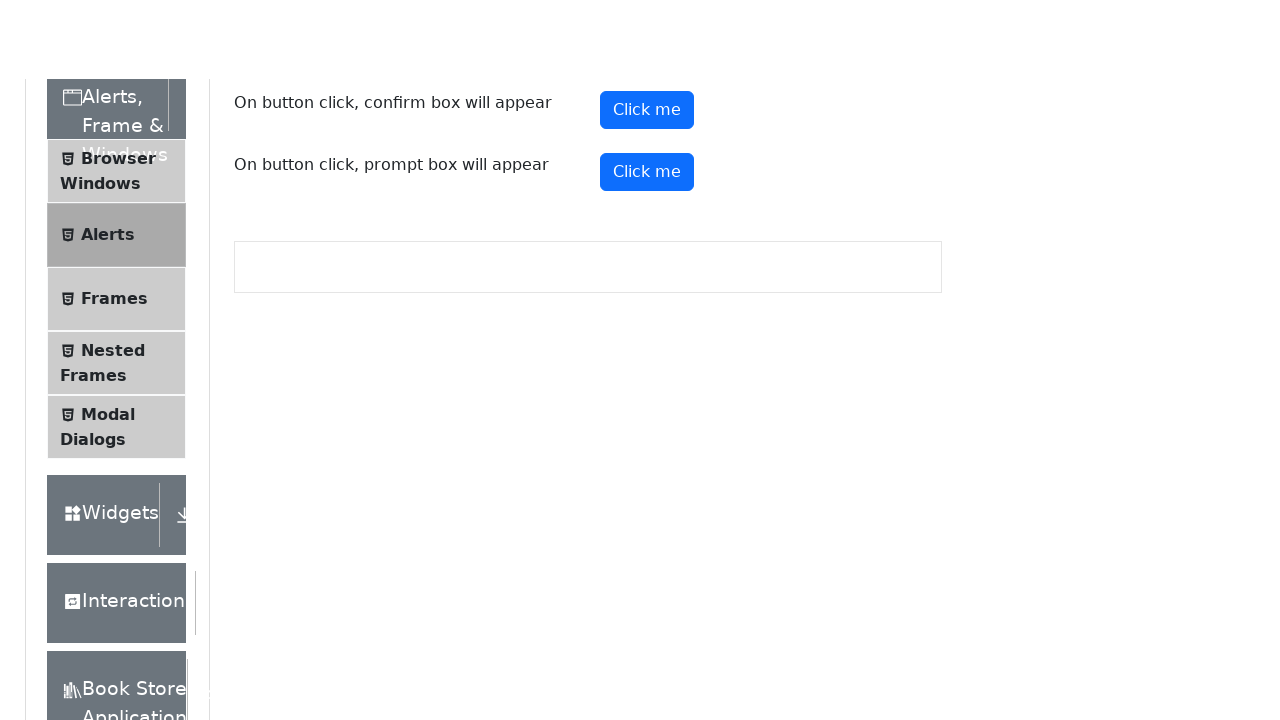

Timer alert button became visible
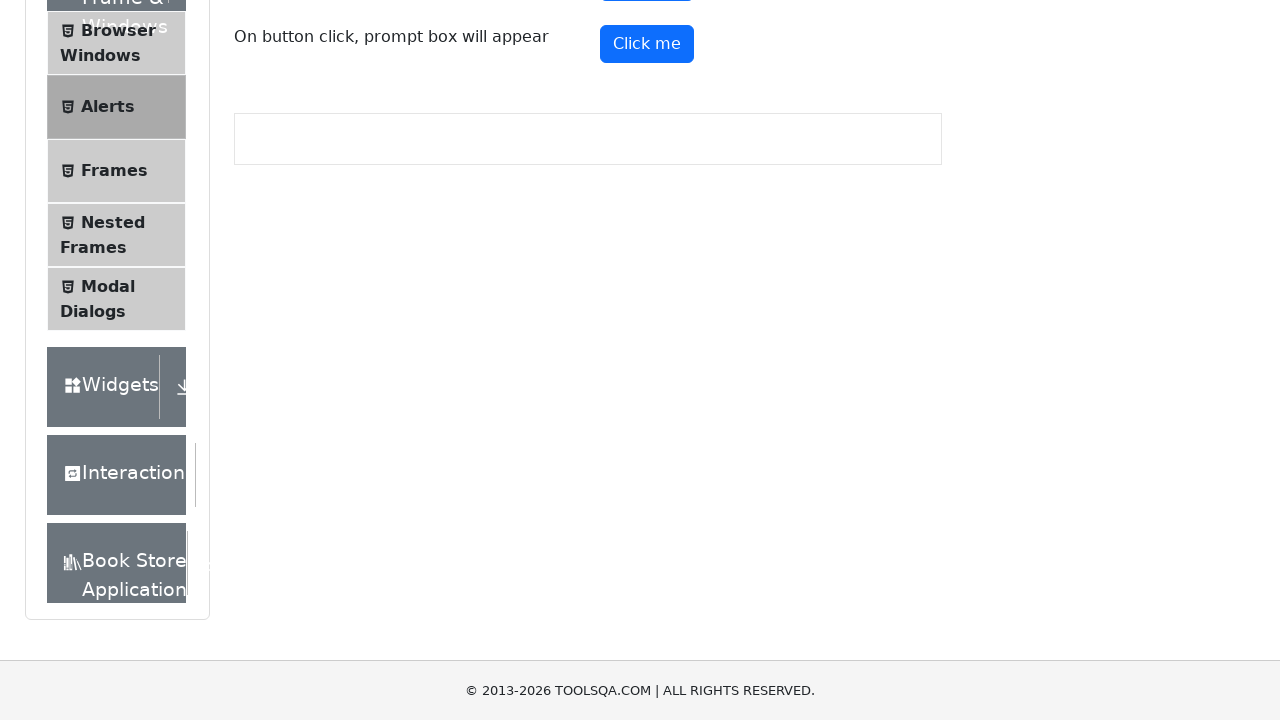

Clicked the timer alert button at (647, 304) on #timerAlertButton
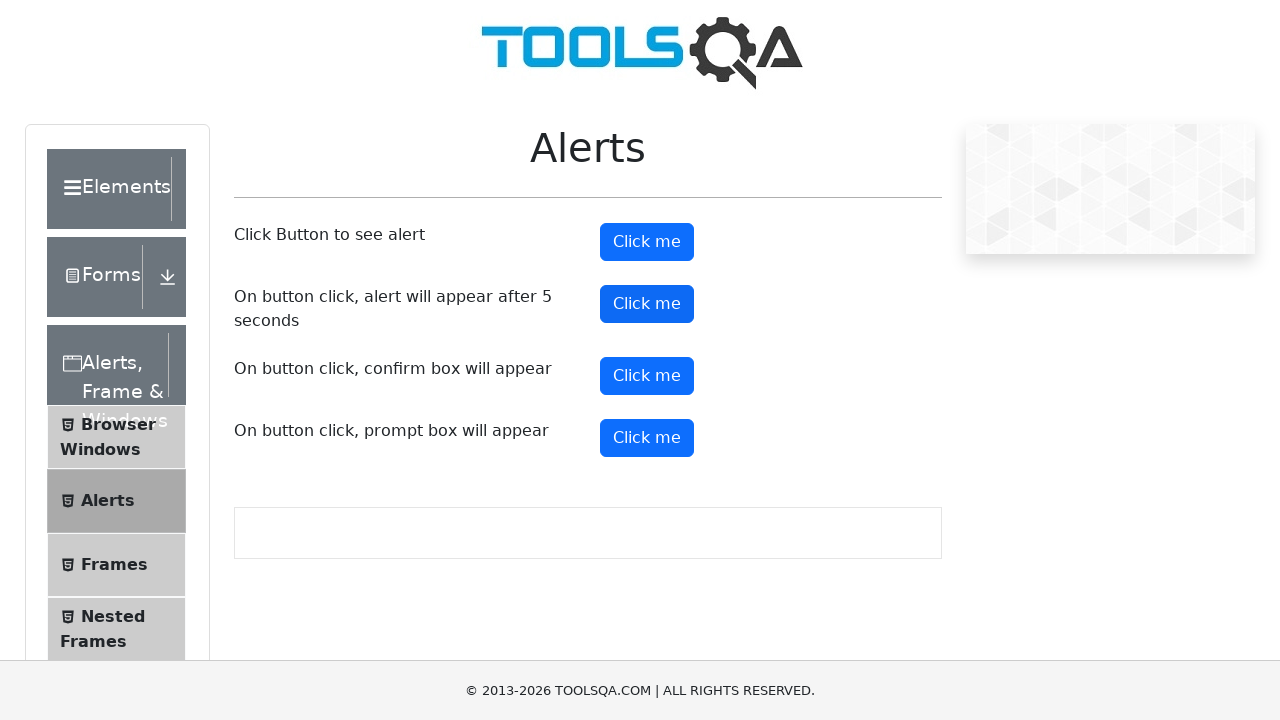

Waited 6 seconds for timed alert to appear and be handled
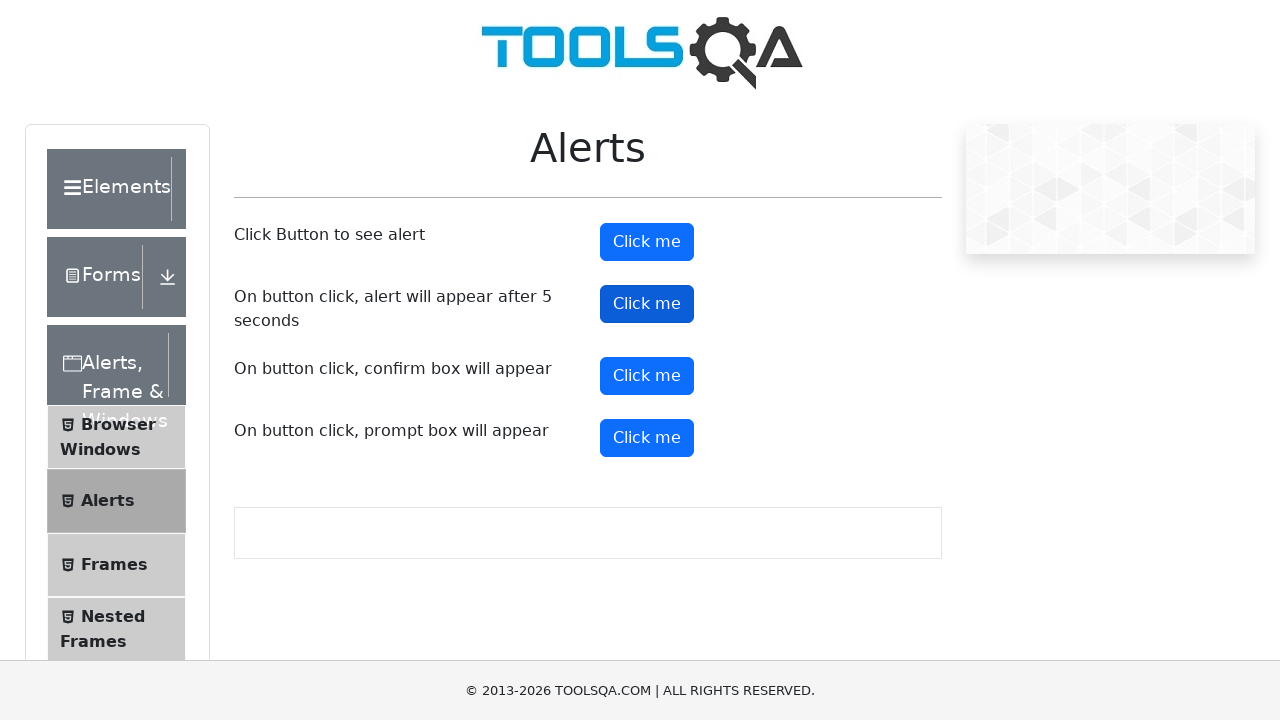

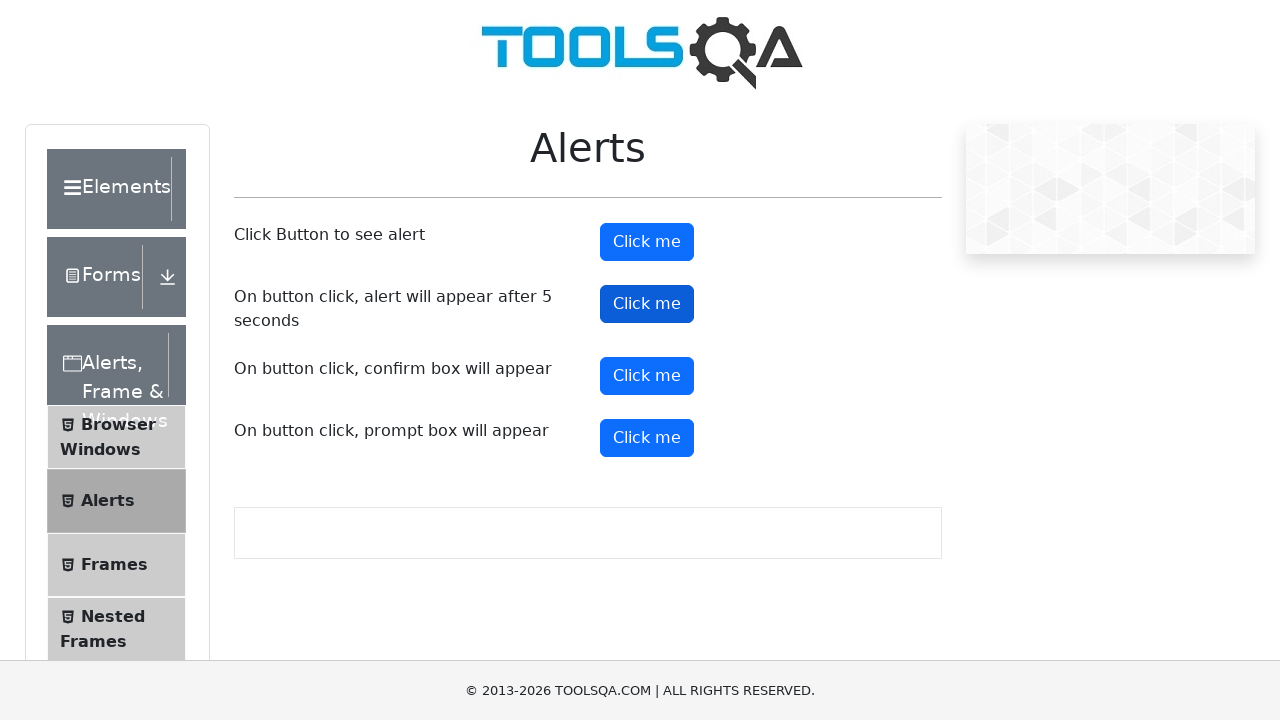